Opens the Flipkart e-commerce website homepage and verifies the page loads successfully

Starting URL: https://www.flipkart.com

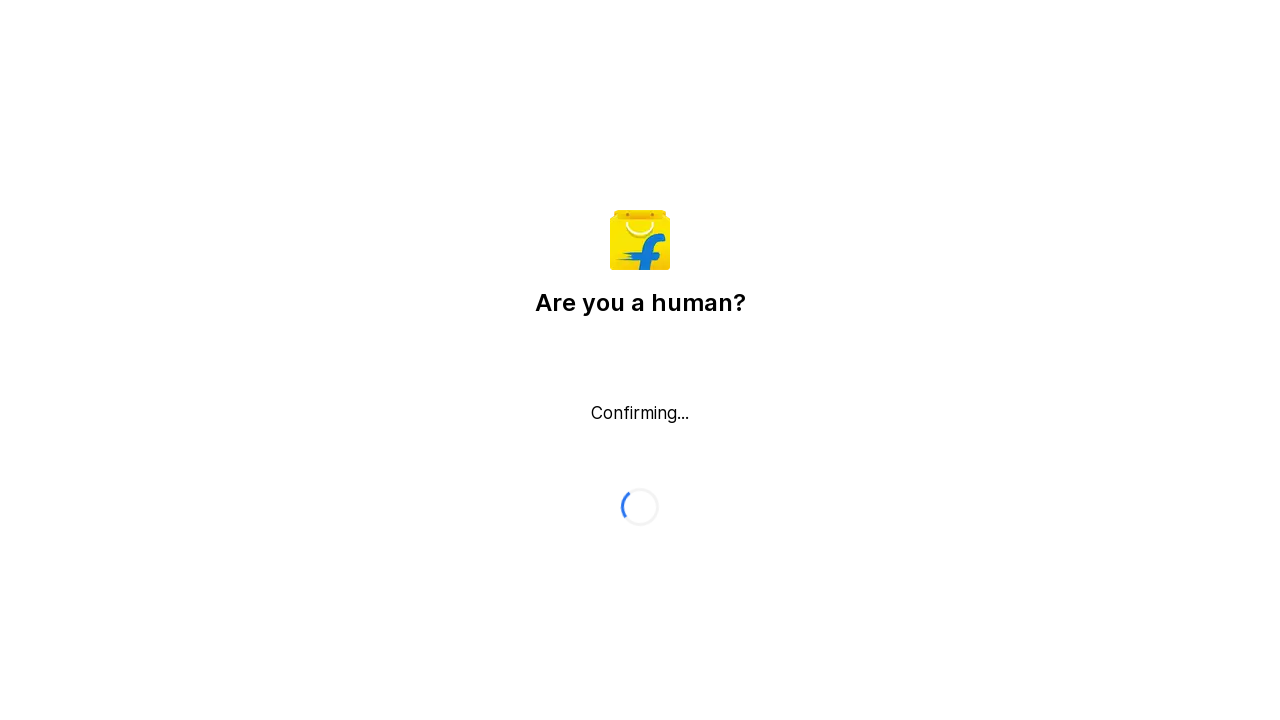

Navigated to Flipkart homepage
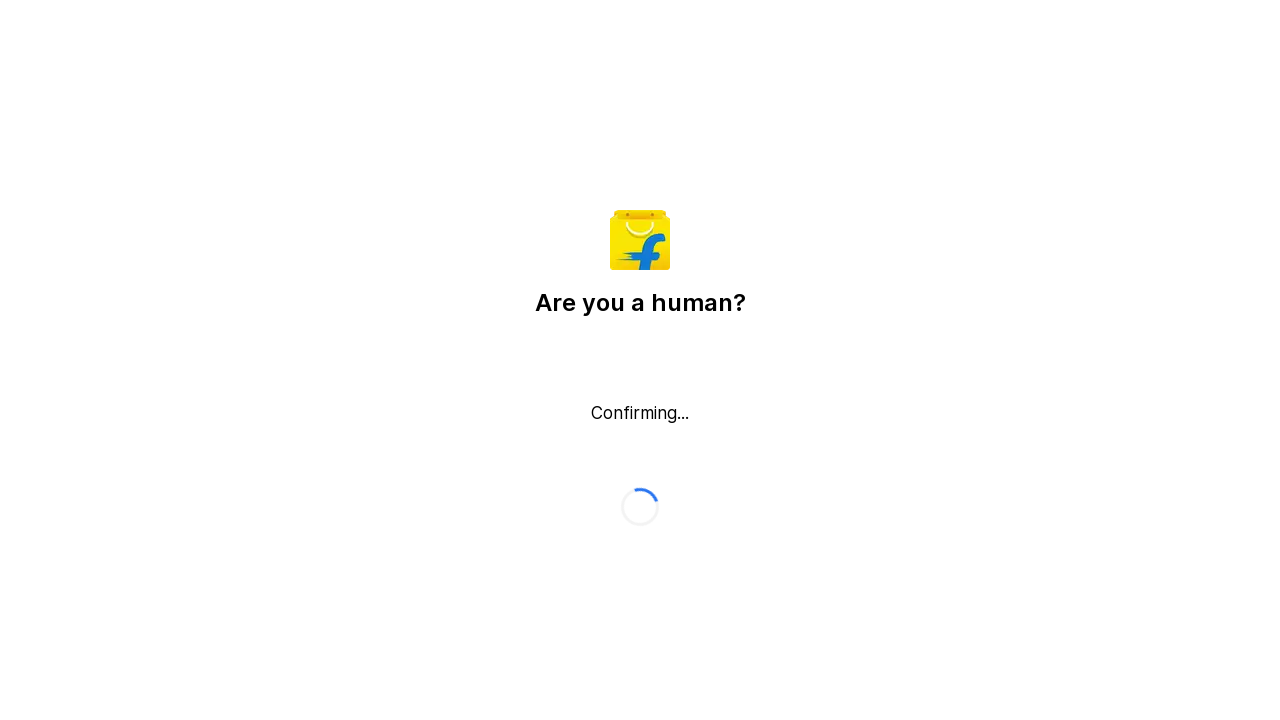

Page DOM content loaded successfully
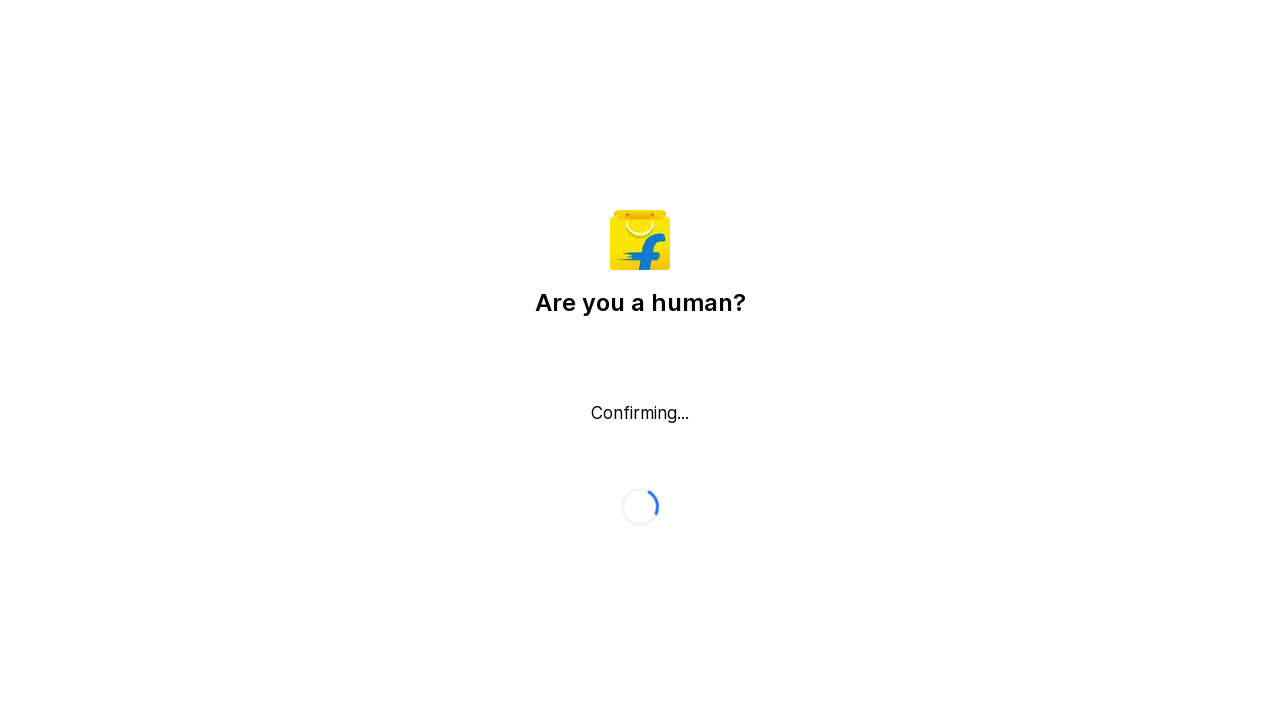

Verified page title exists
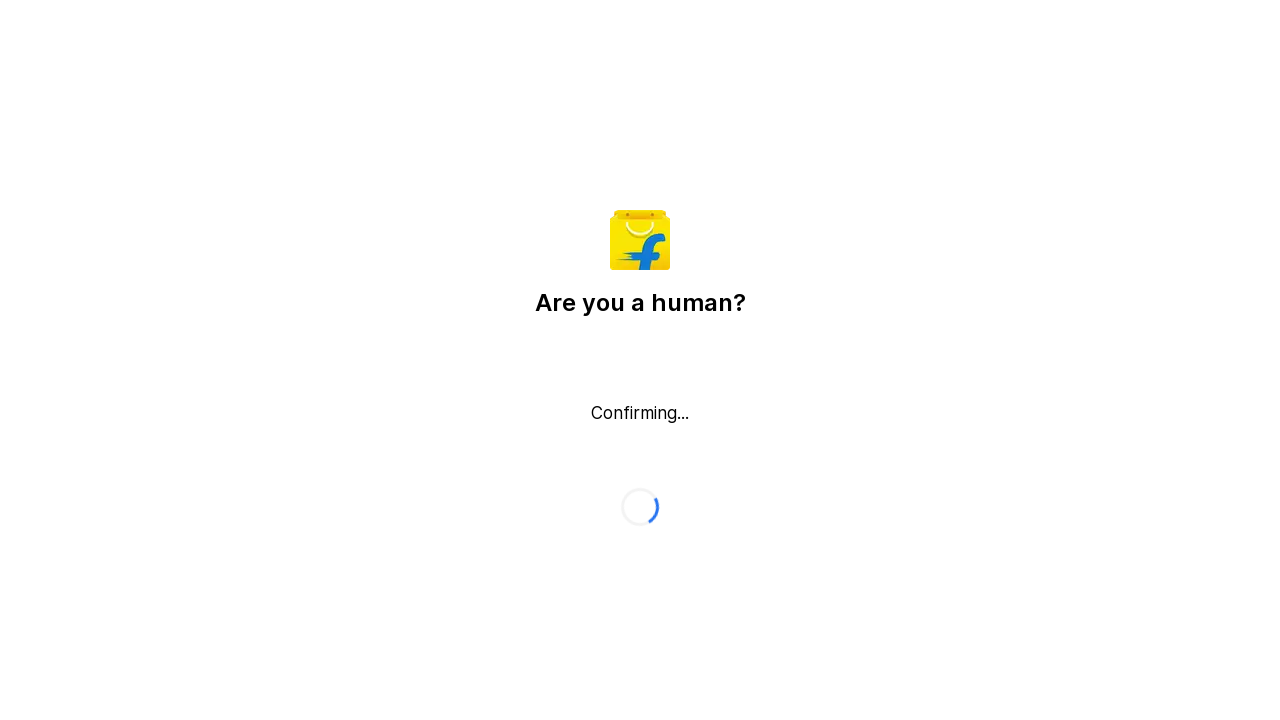

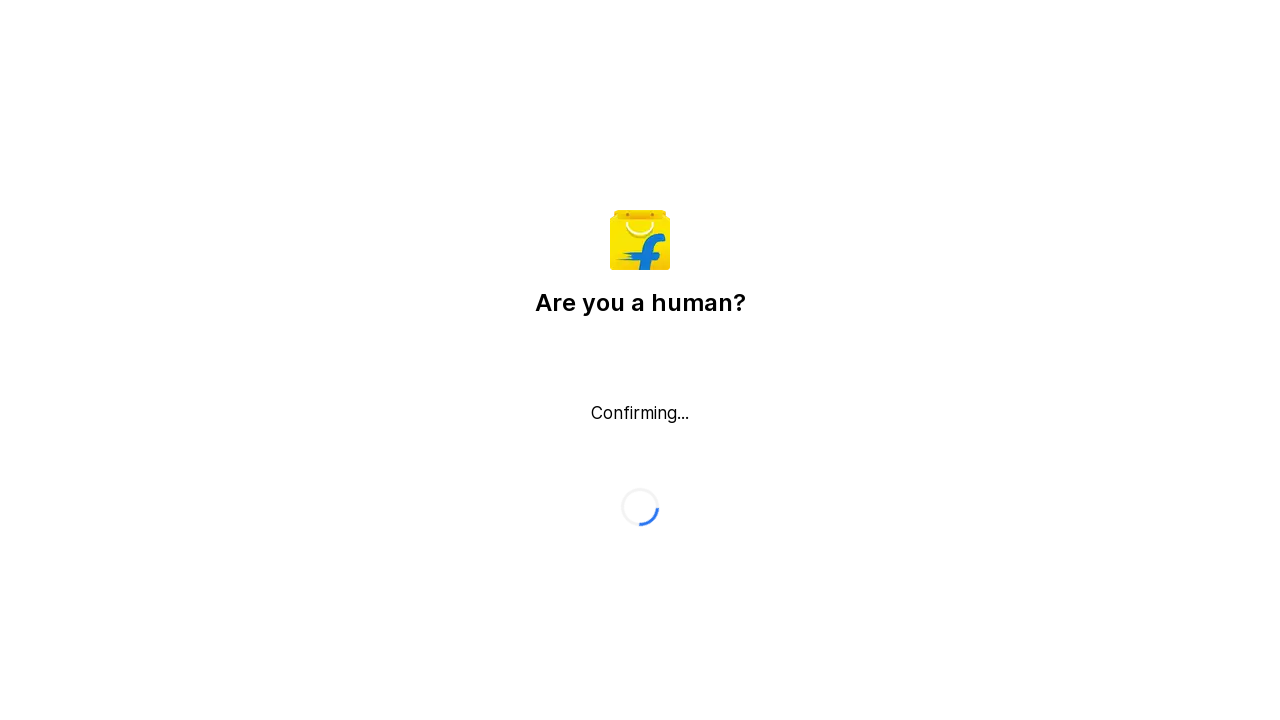